Tests date picker functionality by entering a date value and submitting it

Starting URL: https://formy-project.herokuapp.com/datepicker

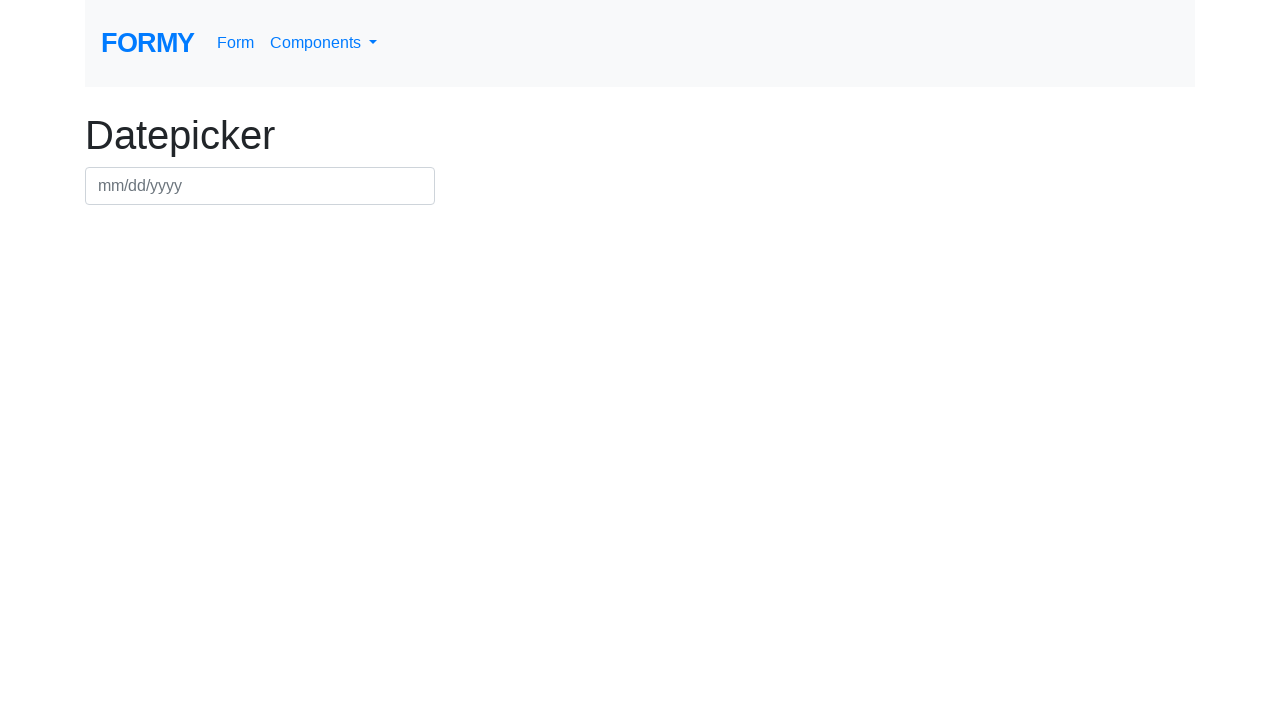

Filled datepicker field with date 03/15/2024 on #datepicker
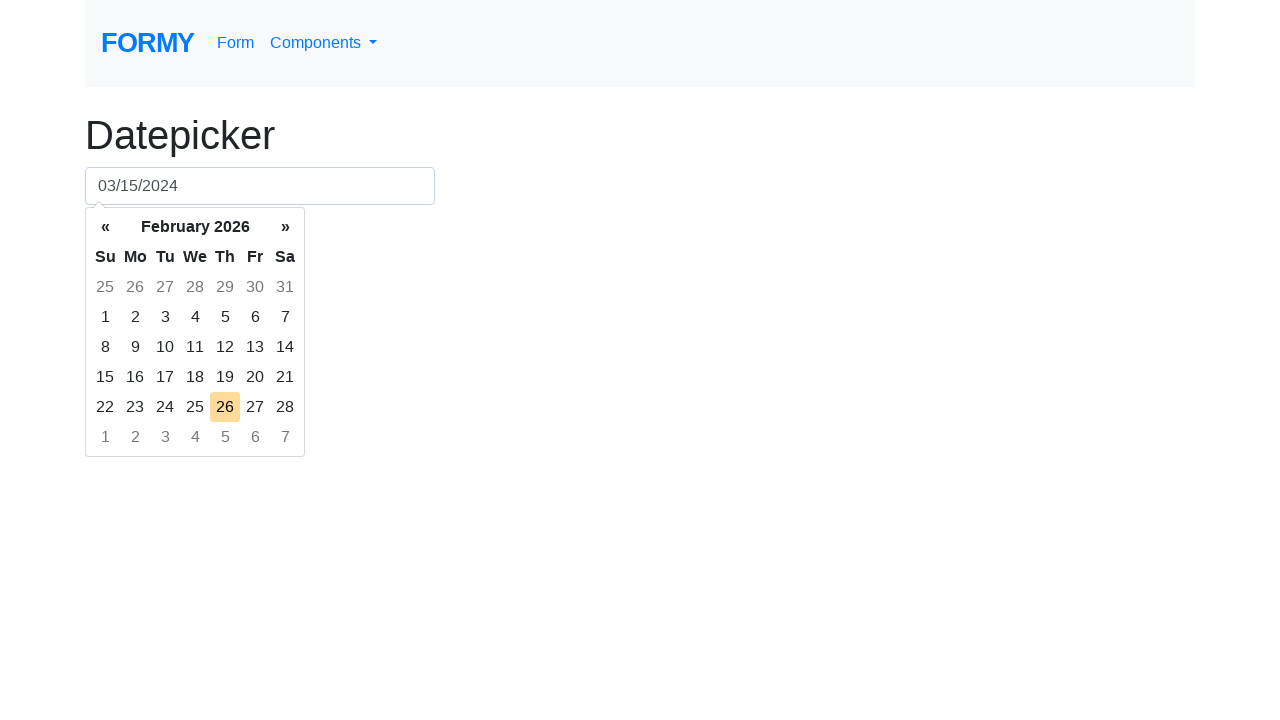

Pressed Enter to submit the date on #datepicker
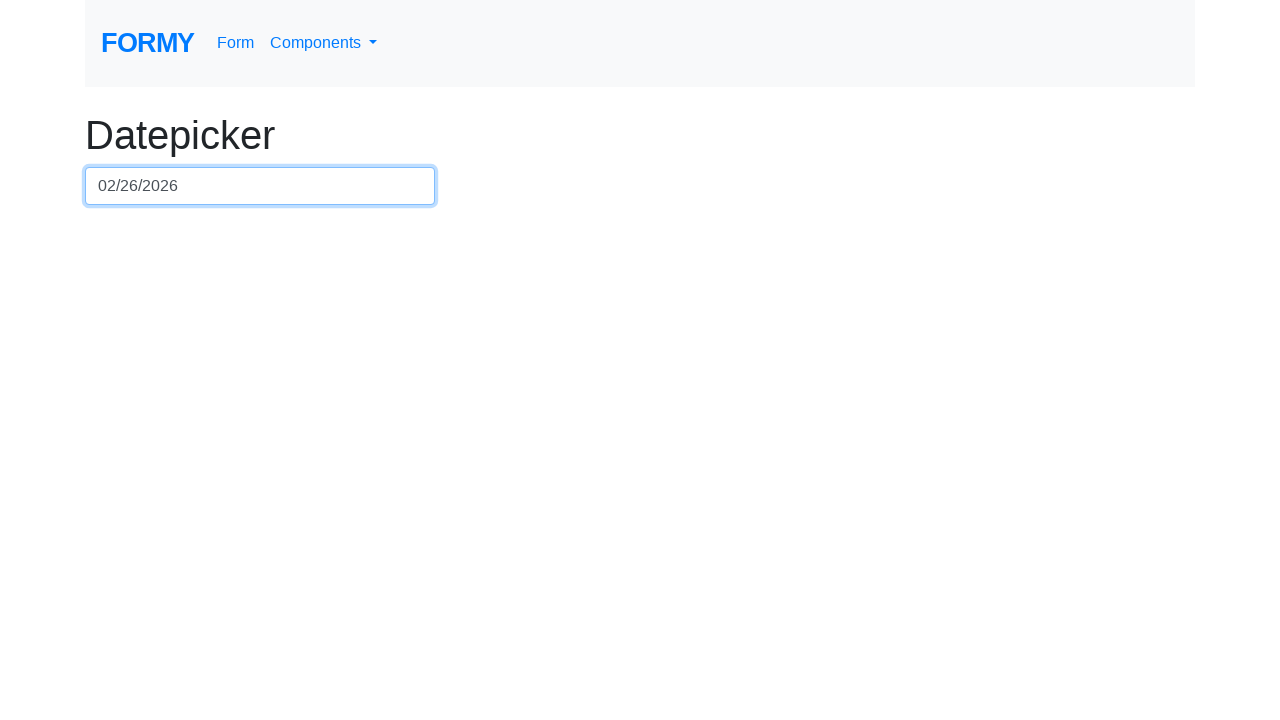

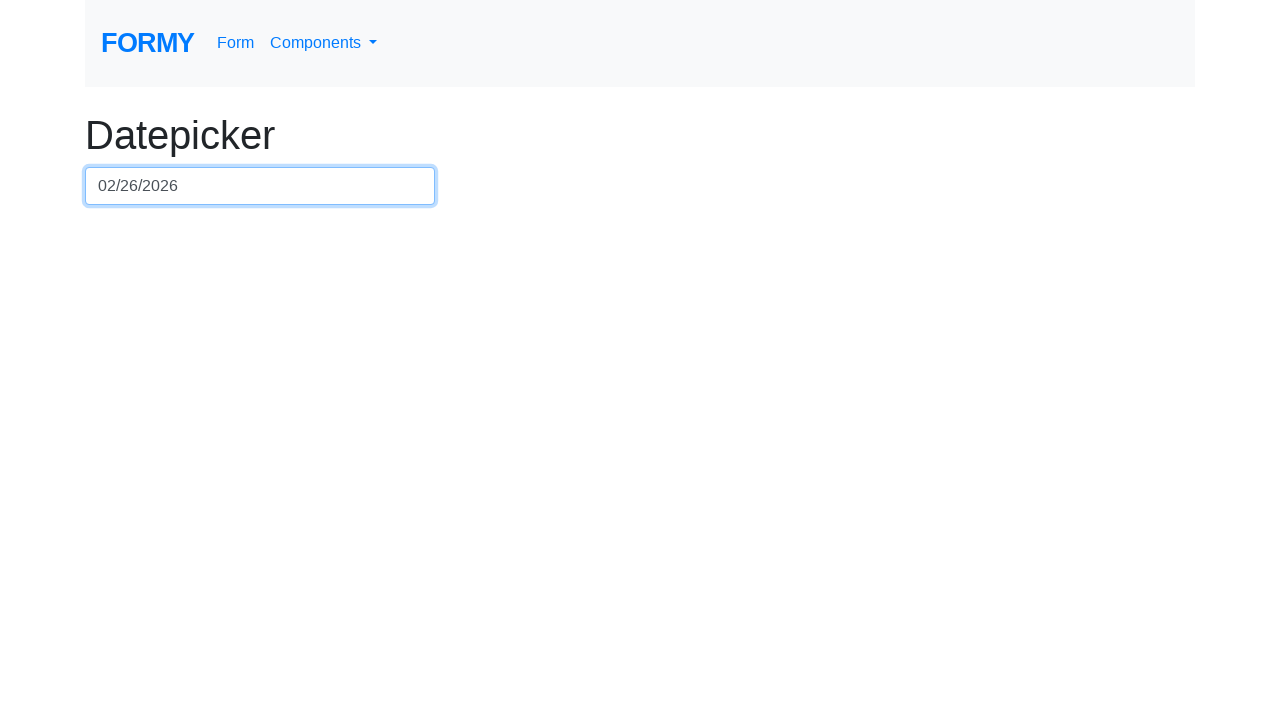